Navigates to Rediff.com, clicks on Sign in link, and attempts to click on another element using XPath

Starting URL: https://www.rediff.com/

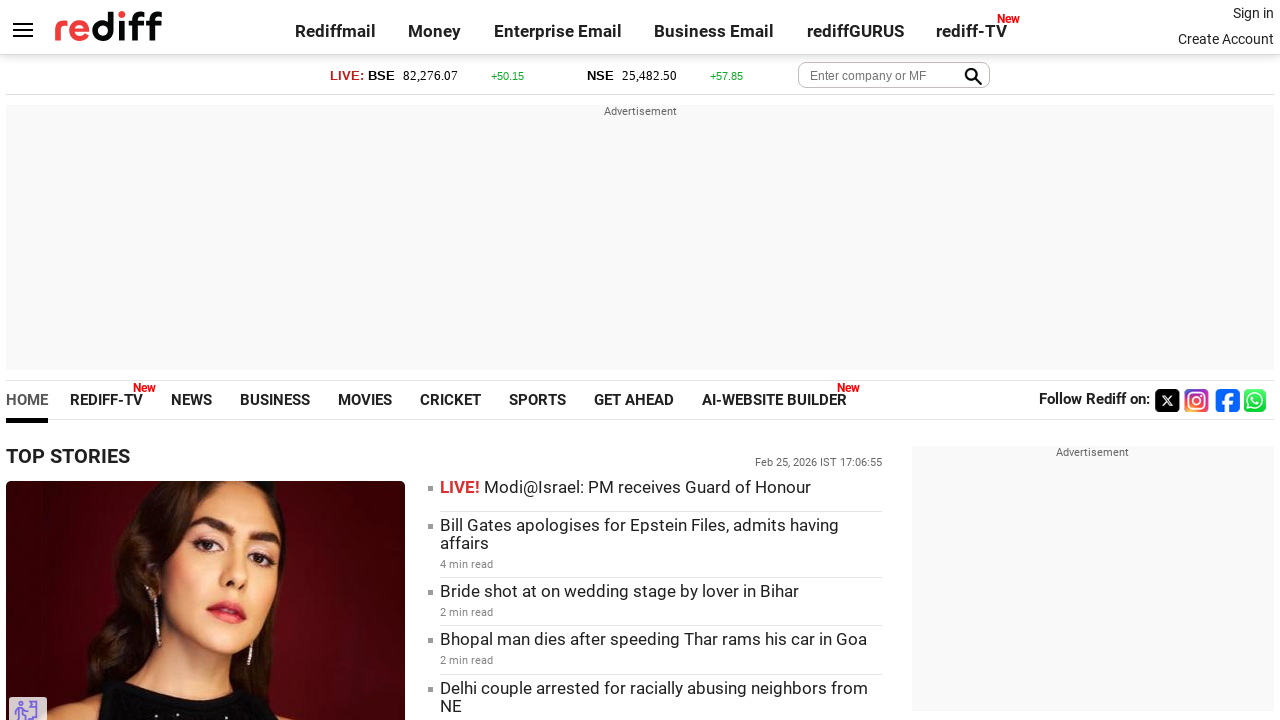

Navigated to https://www.rediff.com/
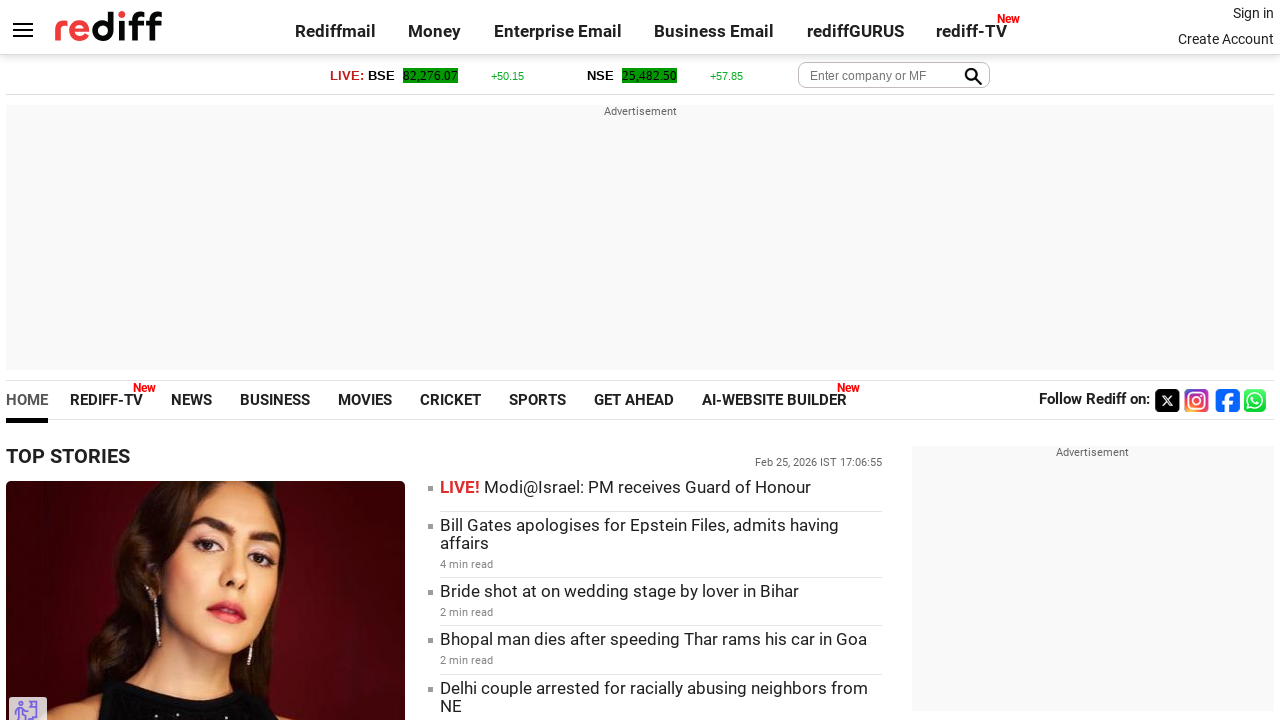

Clicked on Sign in link at (1253, 13) on a:text('Sign in')
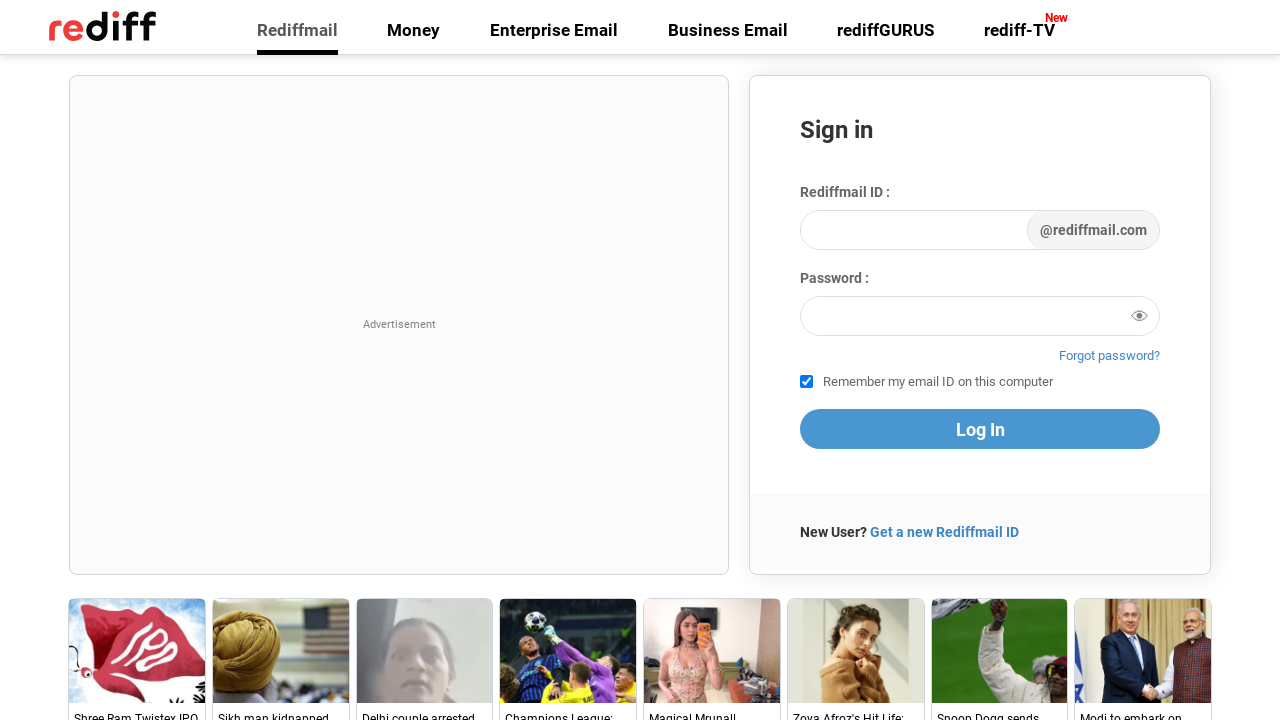

Waited 1 second for page to load
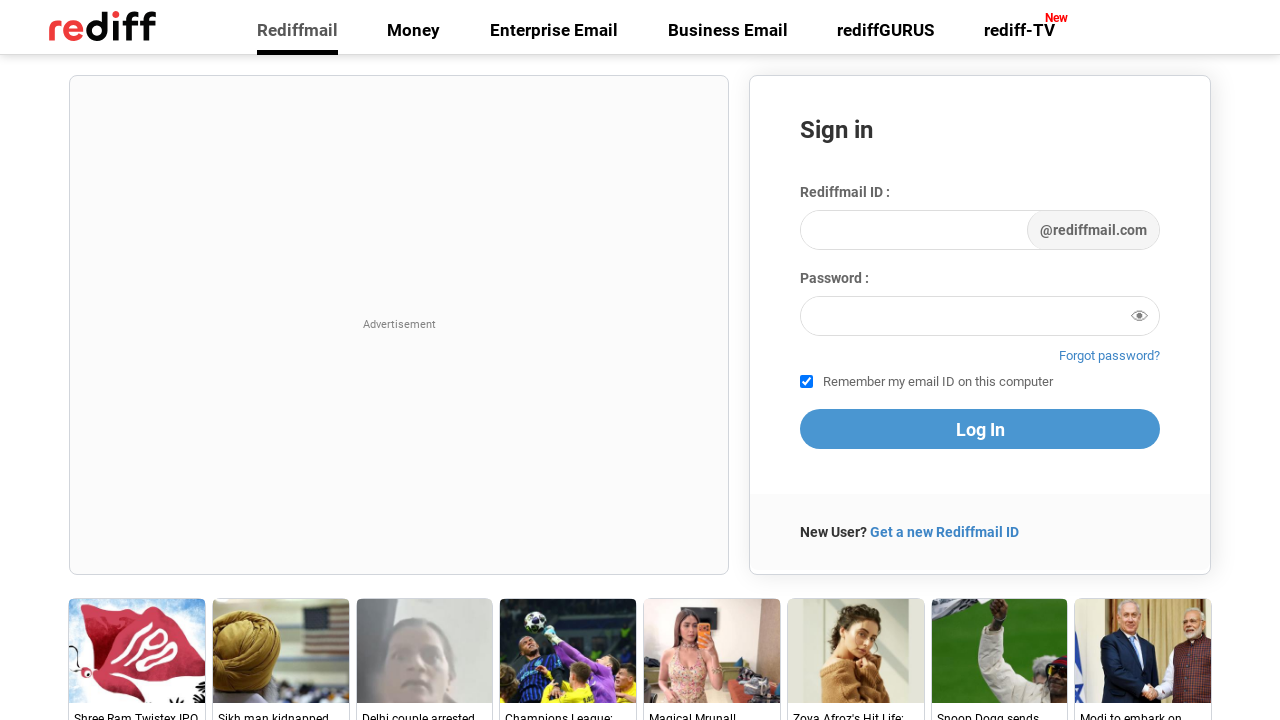

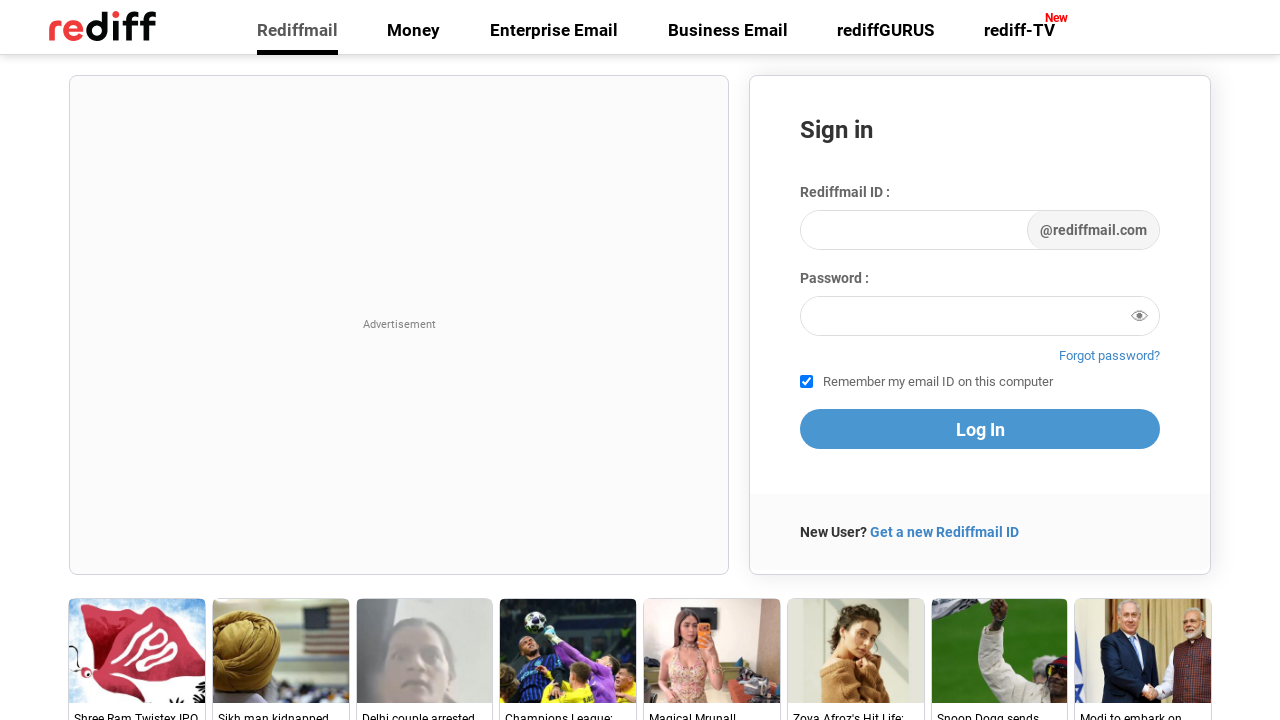